Tests dropdown functionality by selecting options using different methods (by index, by value, by visible text), verifying dropdown content, and checking the first selected option.

Starting URL: https://the-internet.herokuapp.com/dropdown

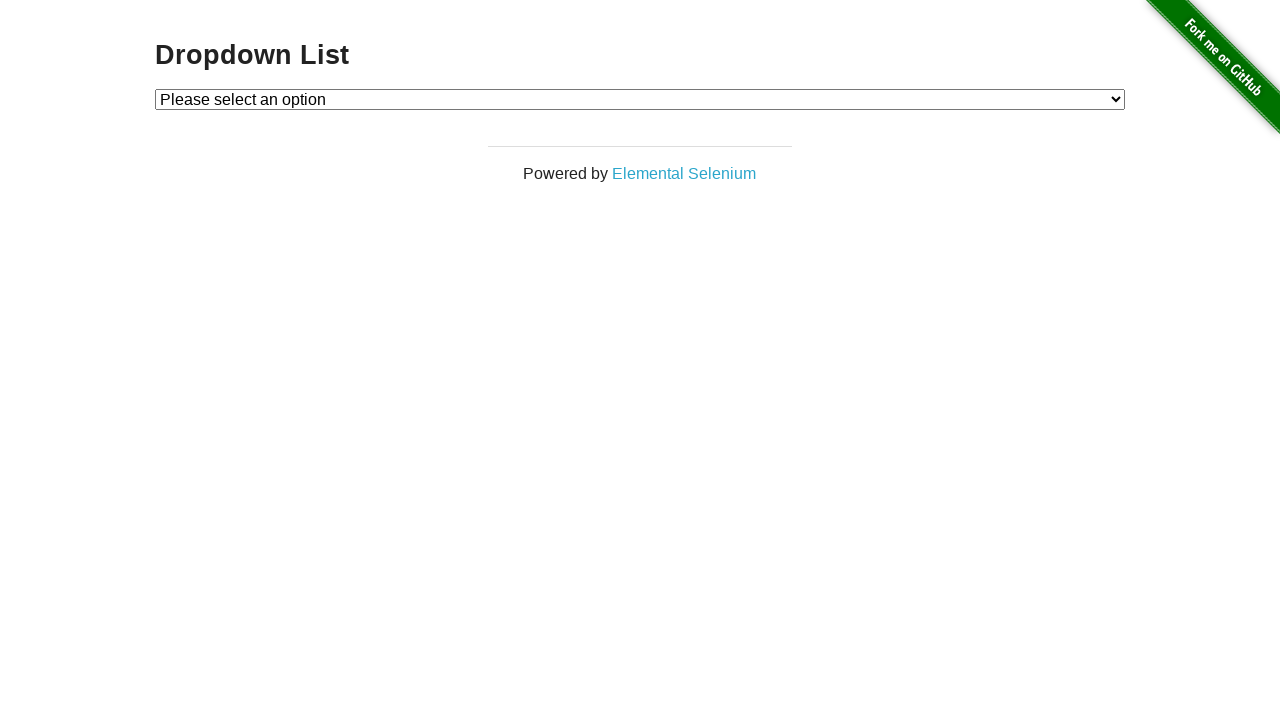

Clicked on dropdown to open it at (640, 99) on #dropdown
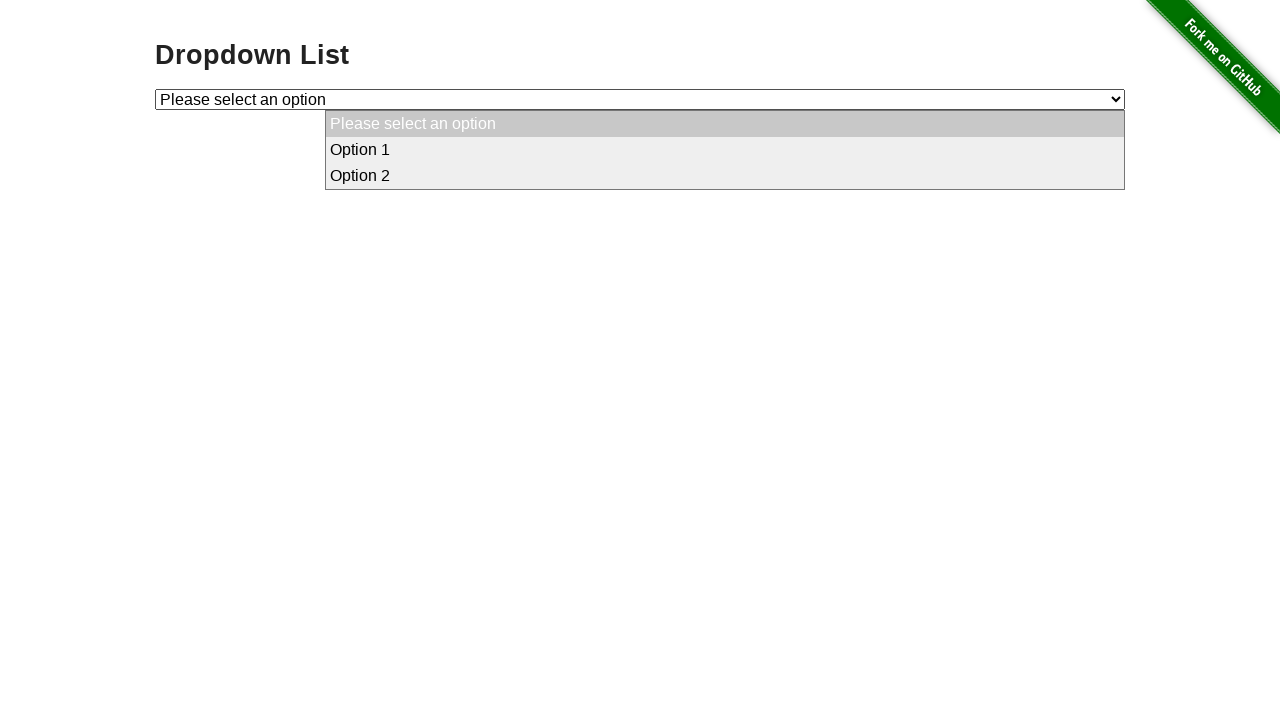

Selected Option 1 using index 1 on #dropdown
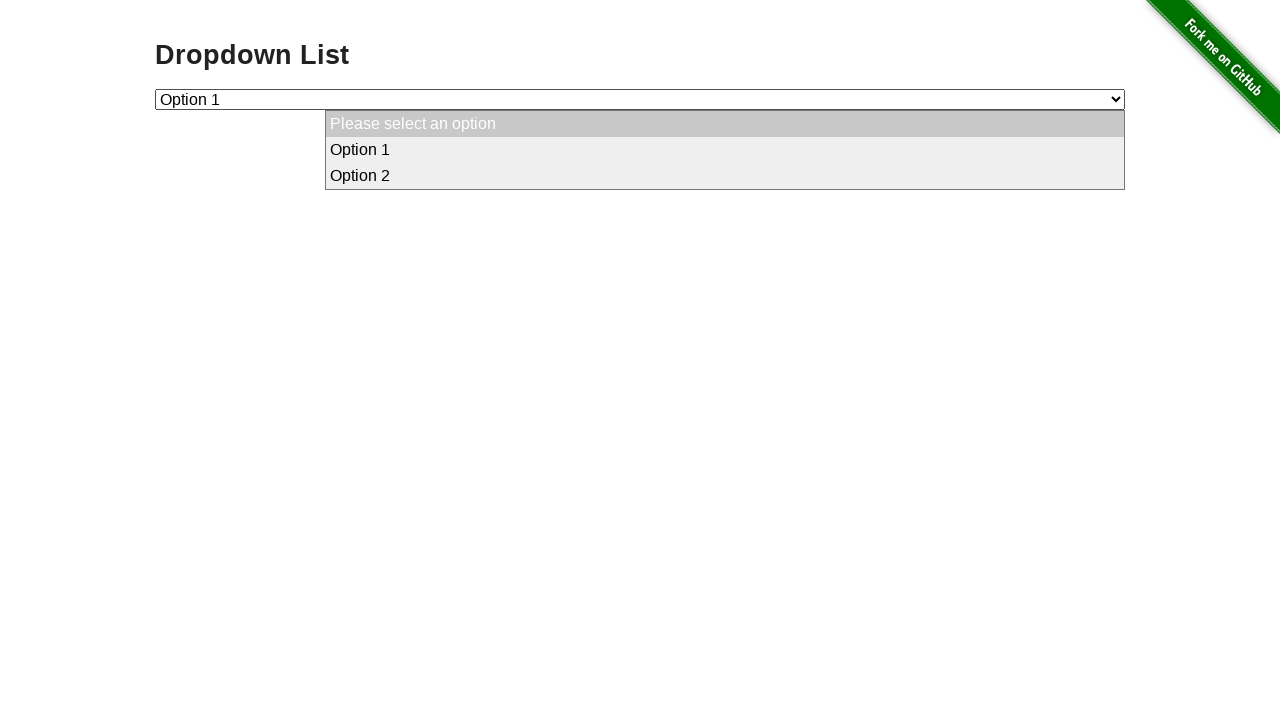

Waited 2000ms
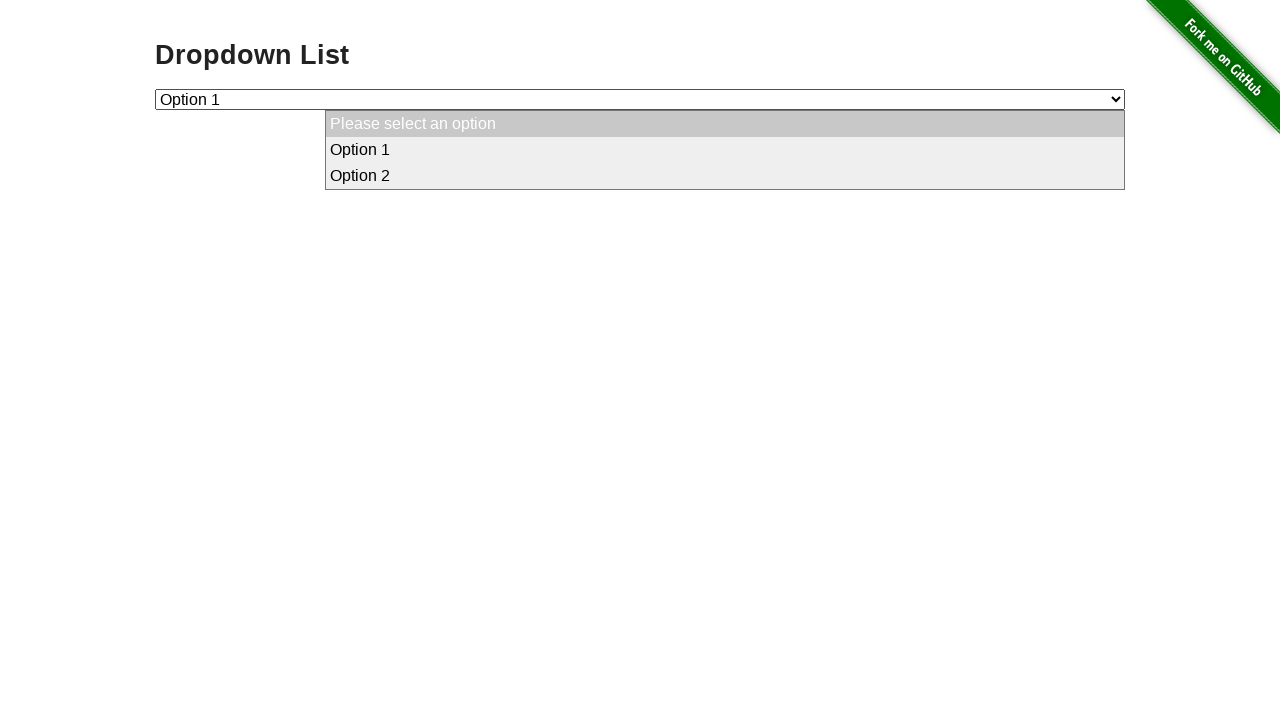

Selected Option 2 by value '2' on #dropdown
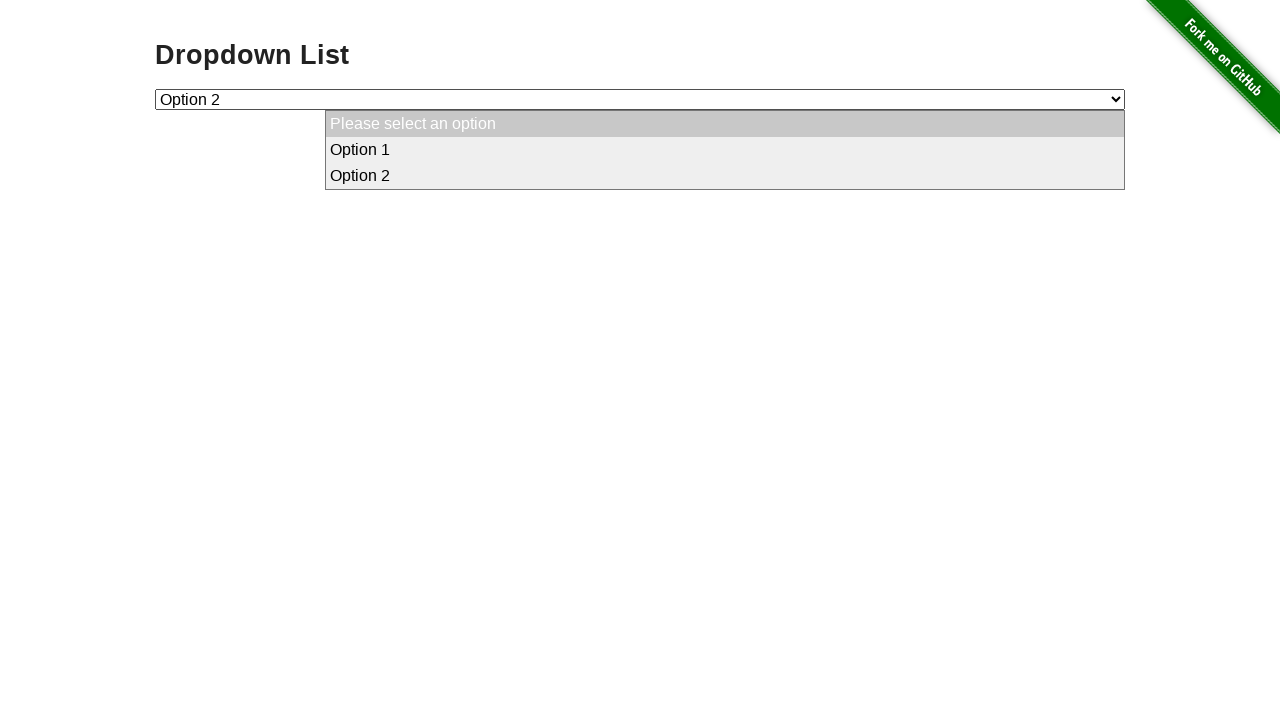

Waited 2000ms
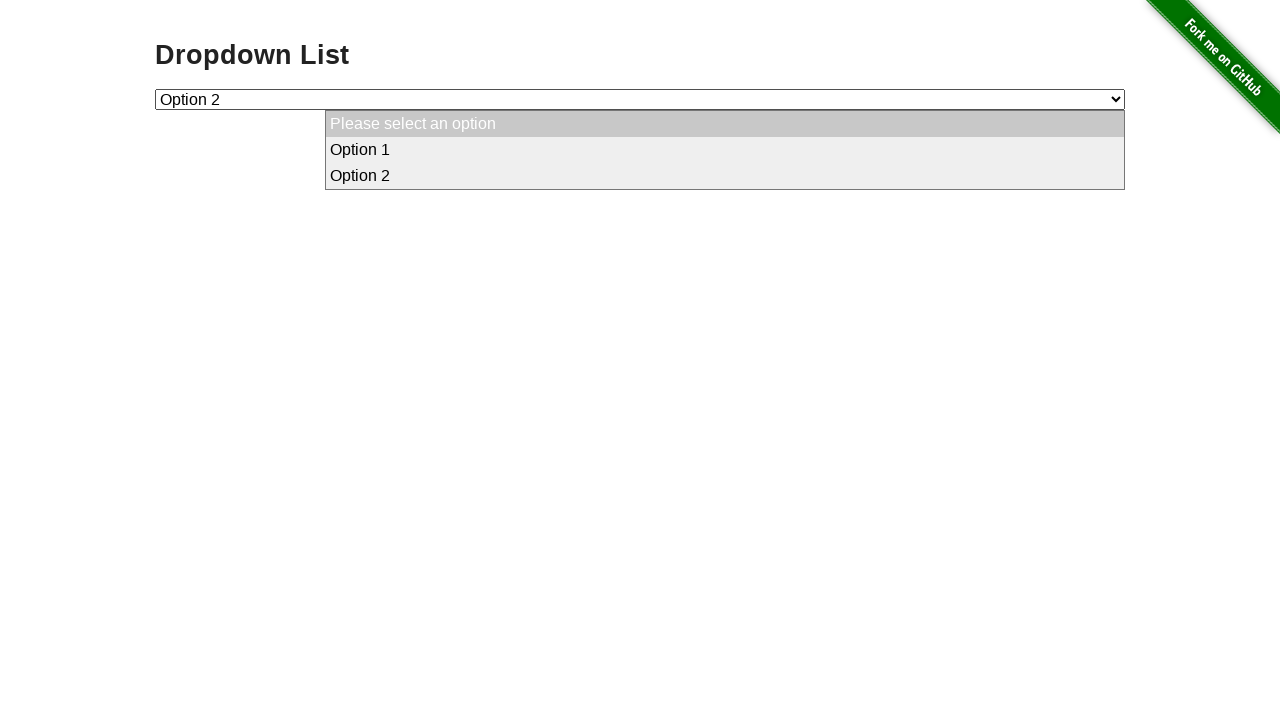

Selected Option 1 by visible text label on #dropdown
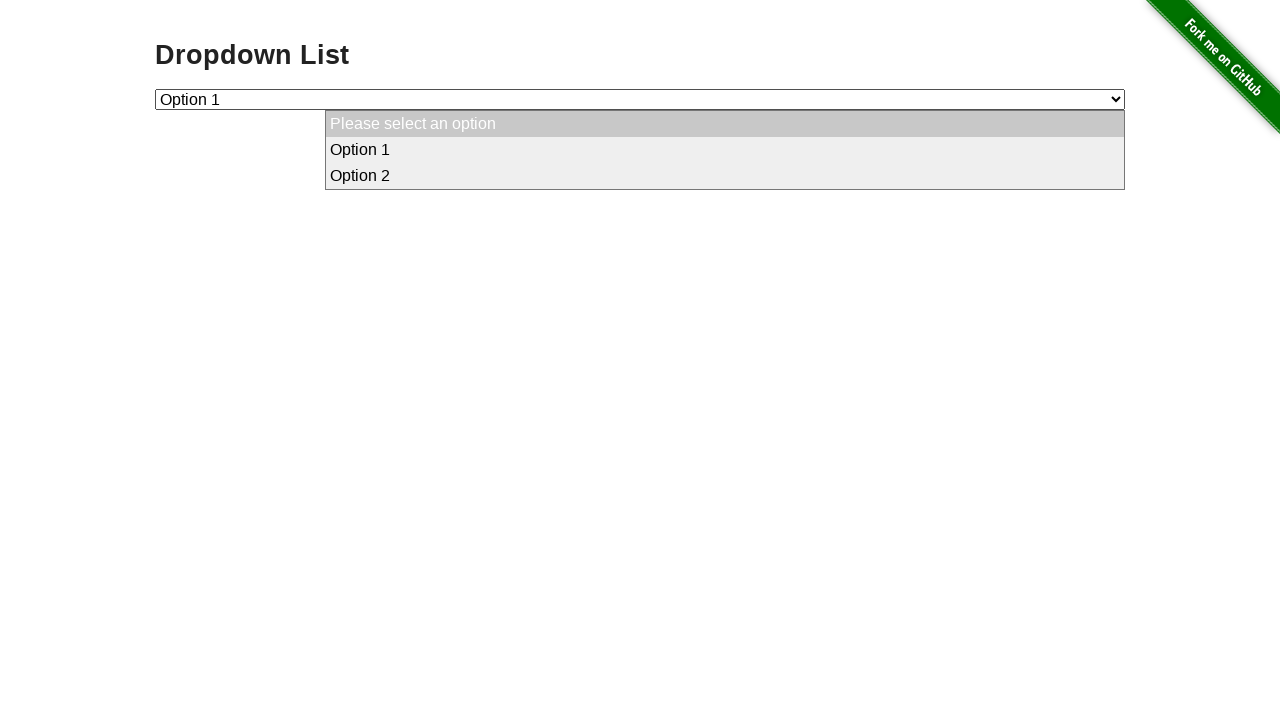

Waited 2000ms
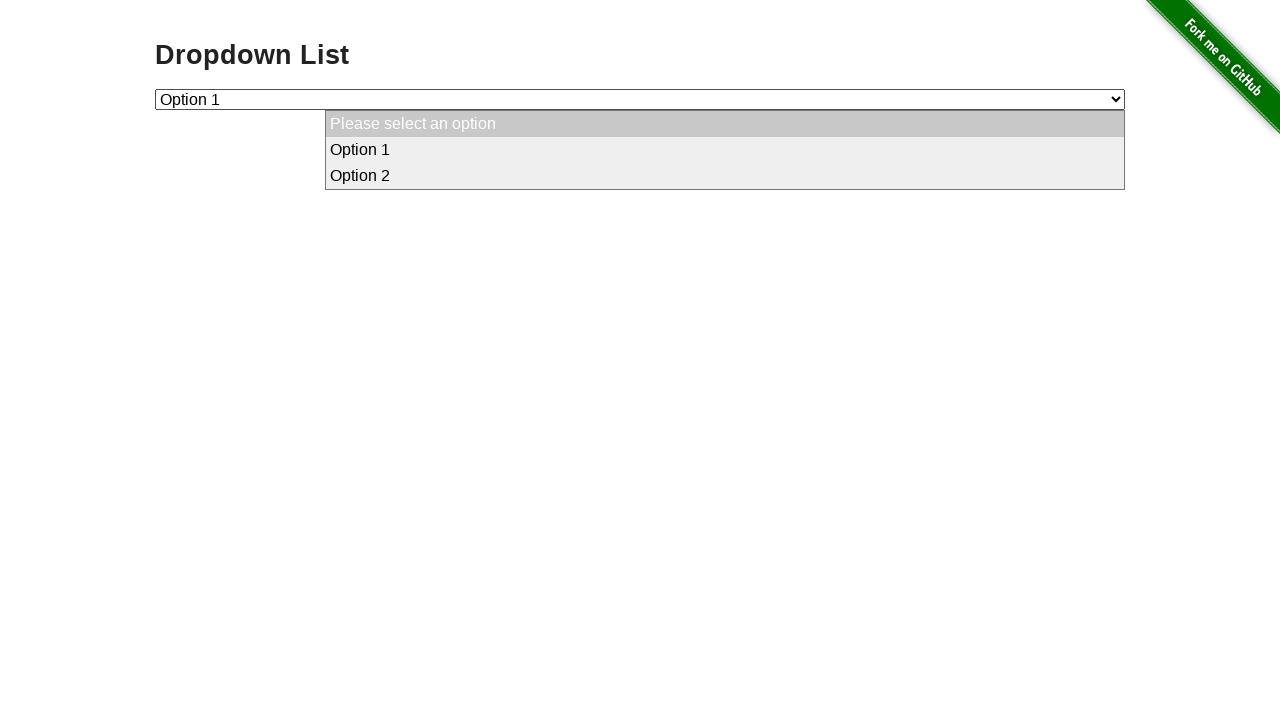

Retrieved dropdown inner text
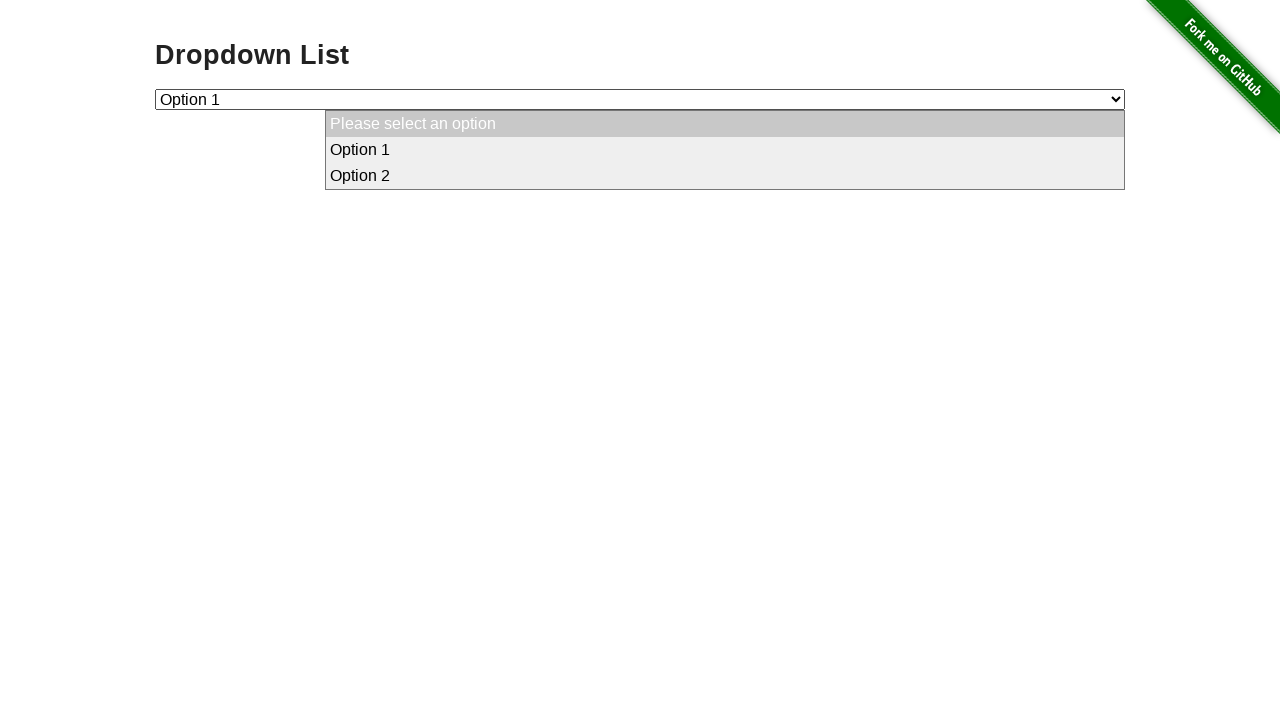

Asserted that 'Option 2' is present in dropdown text
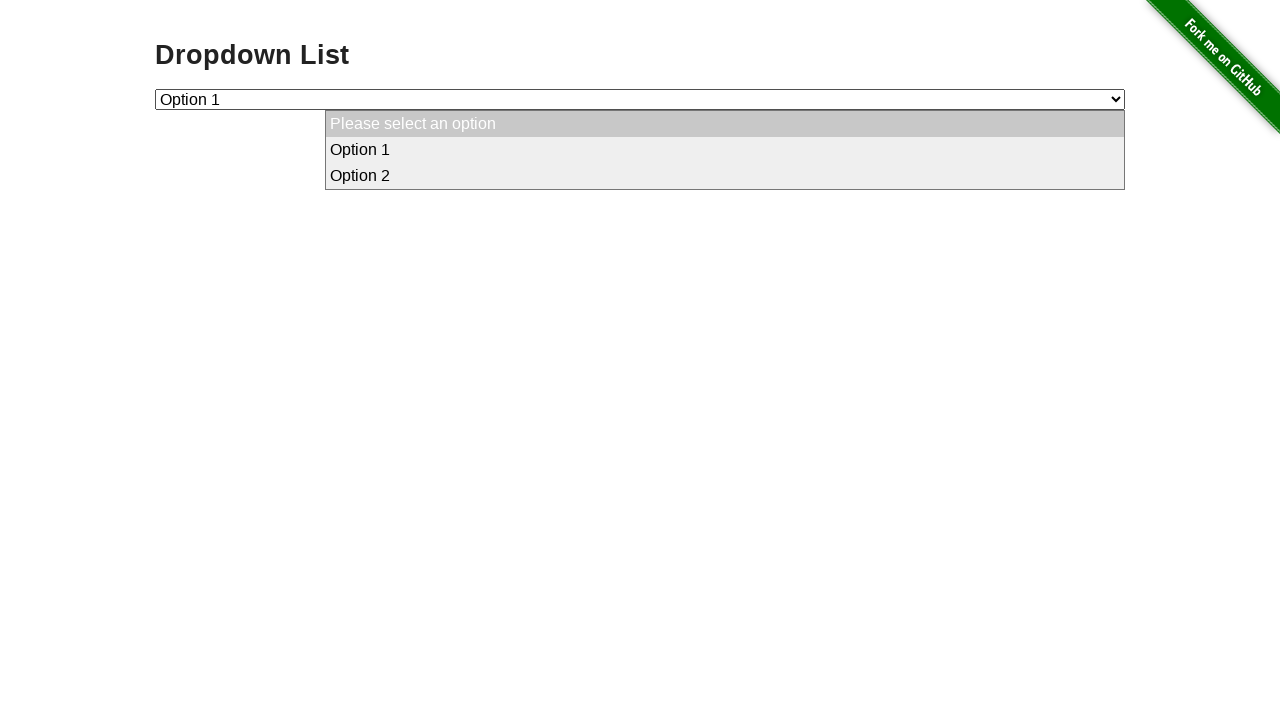

Located first option with value '1'
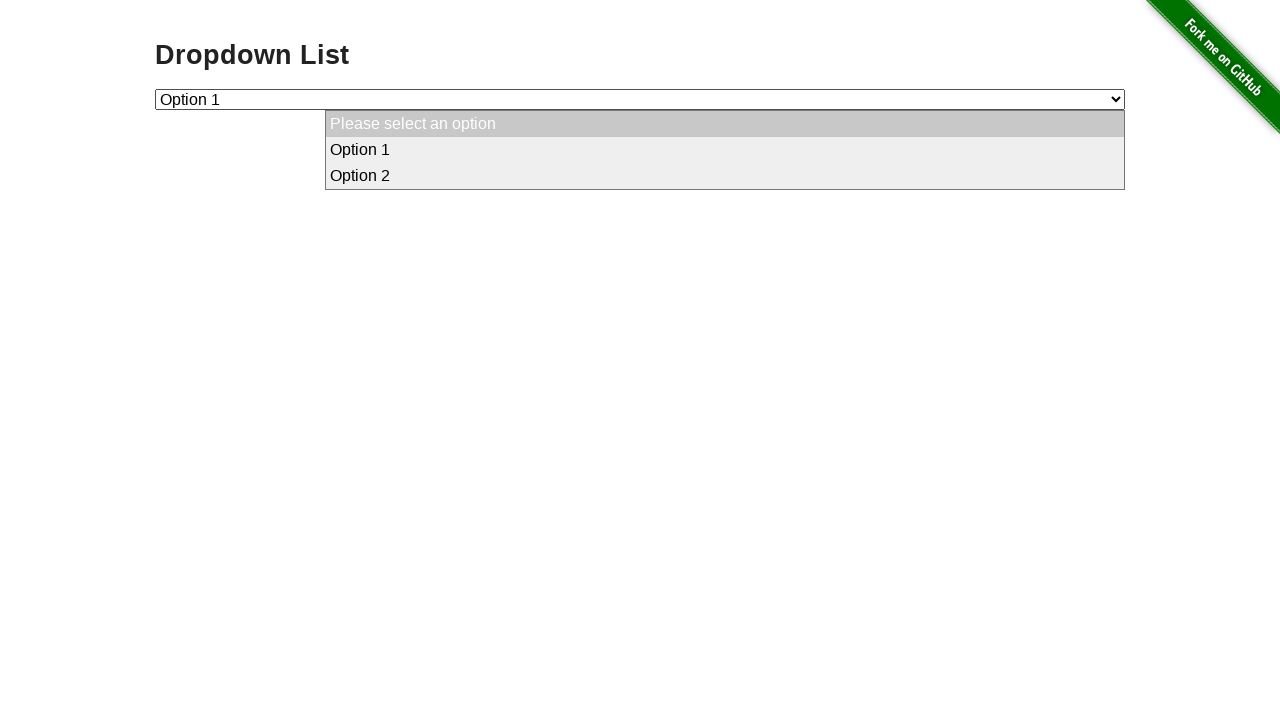

Retrieved first option text: Option 1
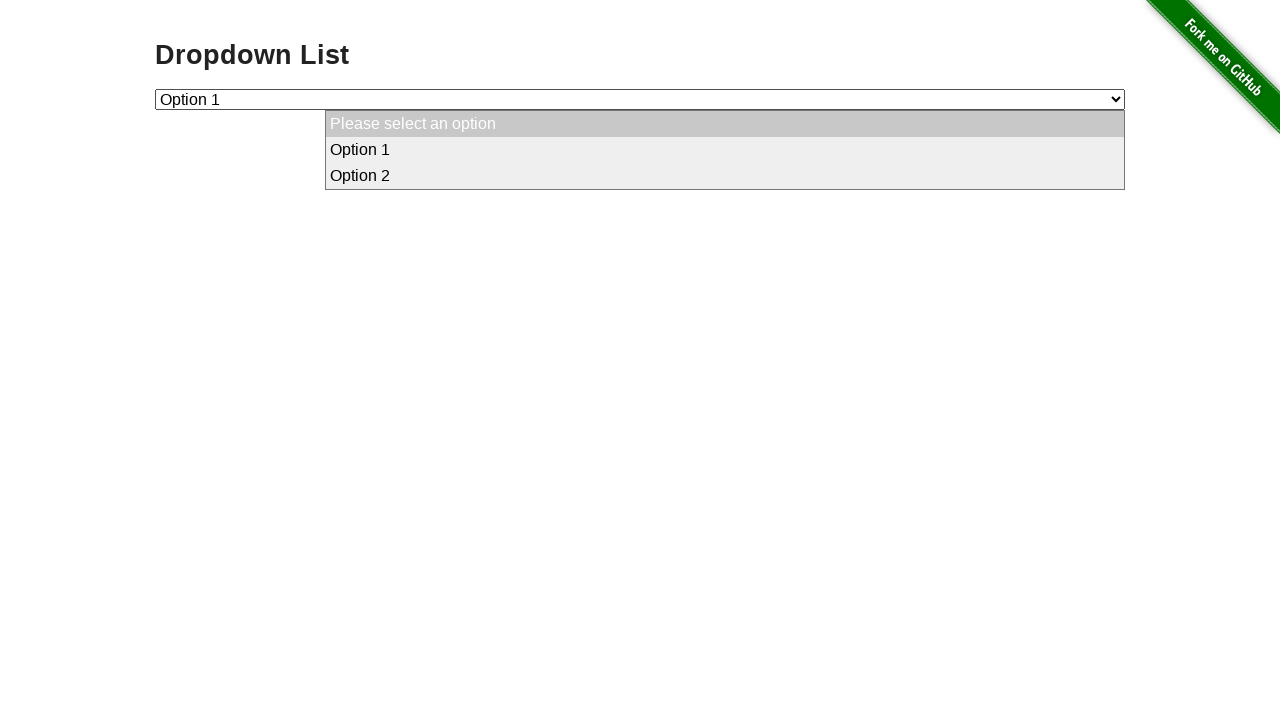

Located all dropdown options
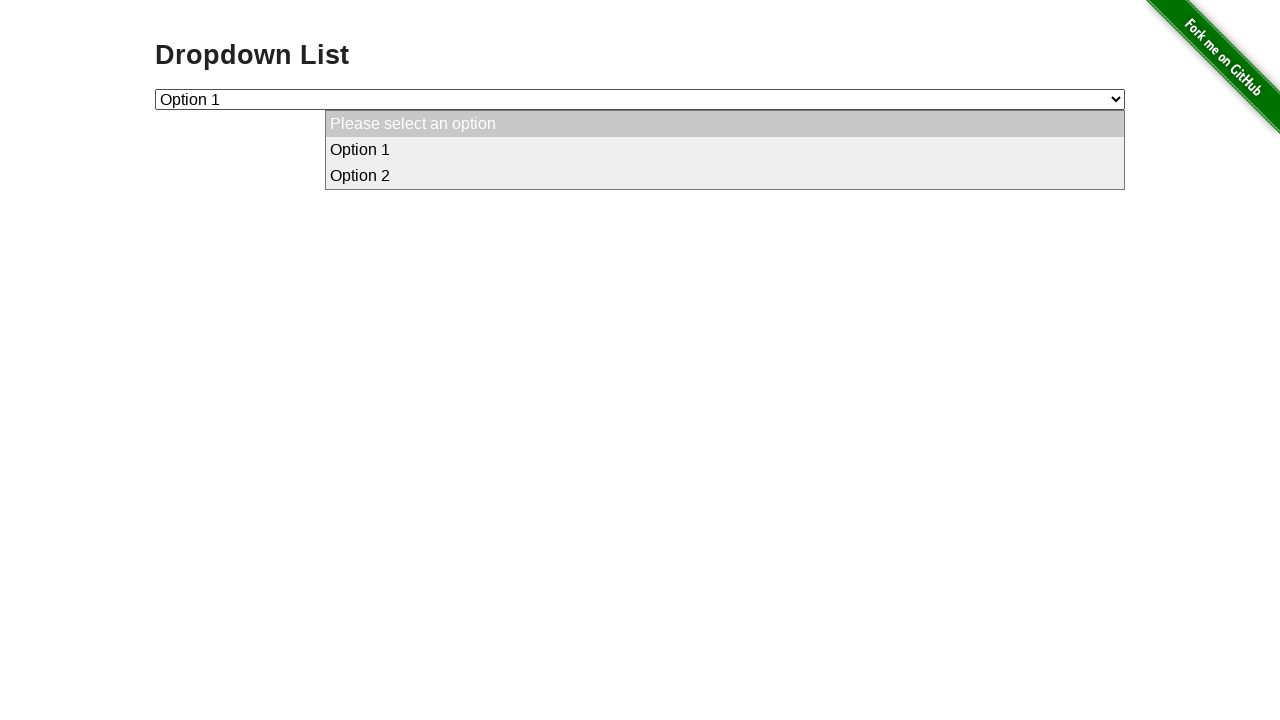

Counted dropdown options: 3
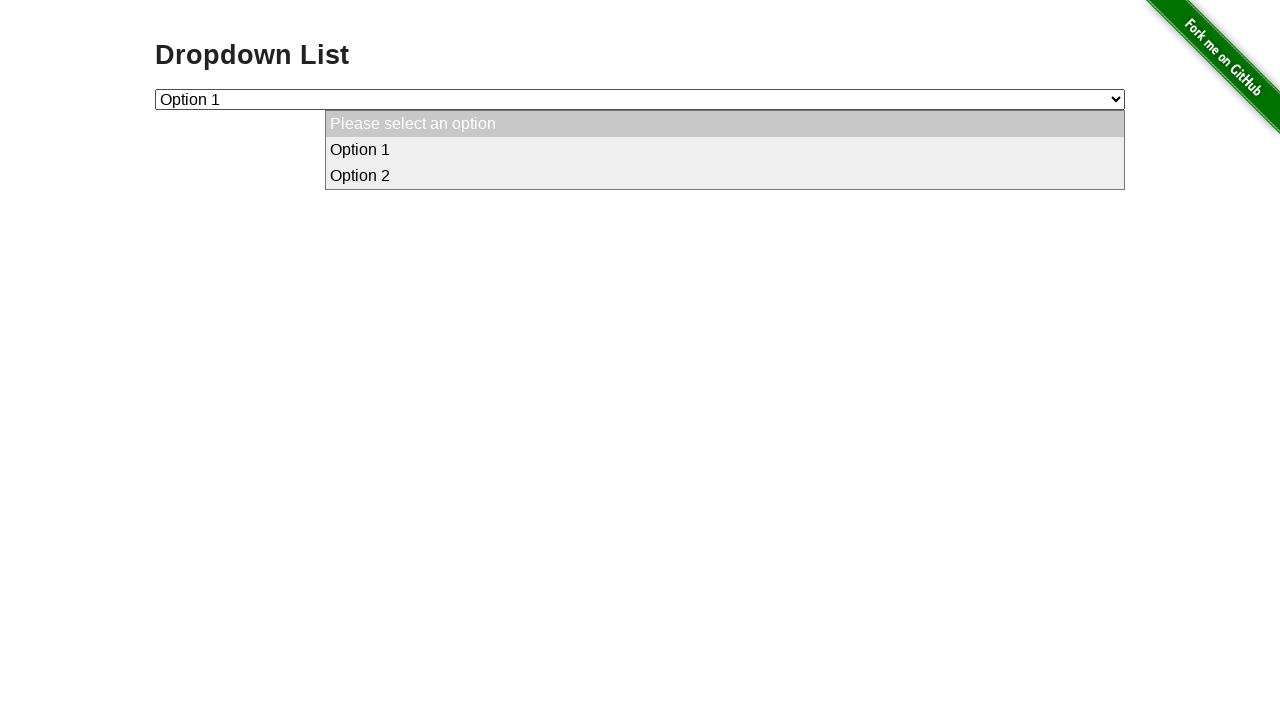

Verified options count matches expected: 3
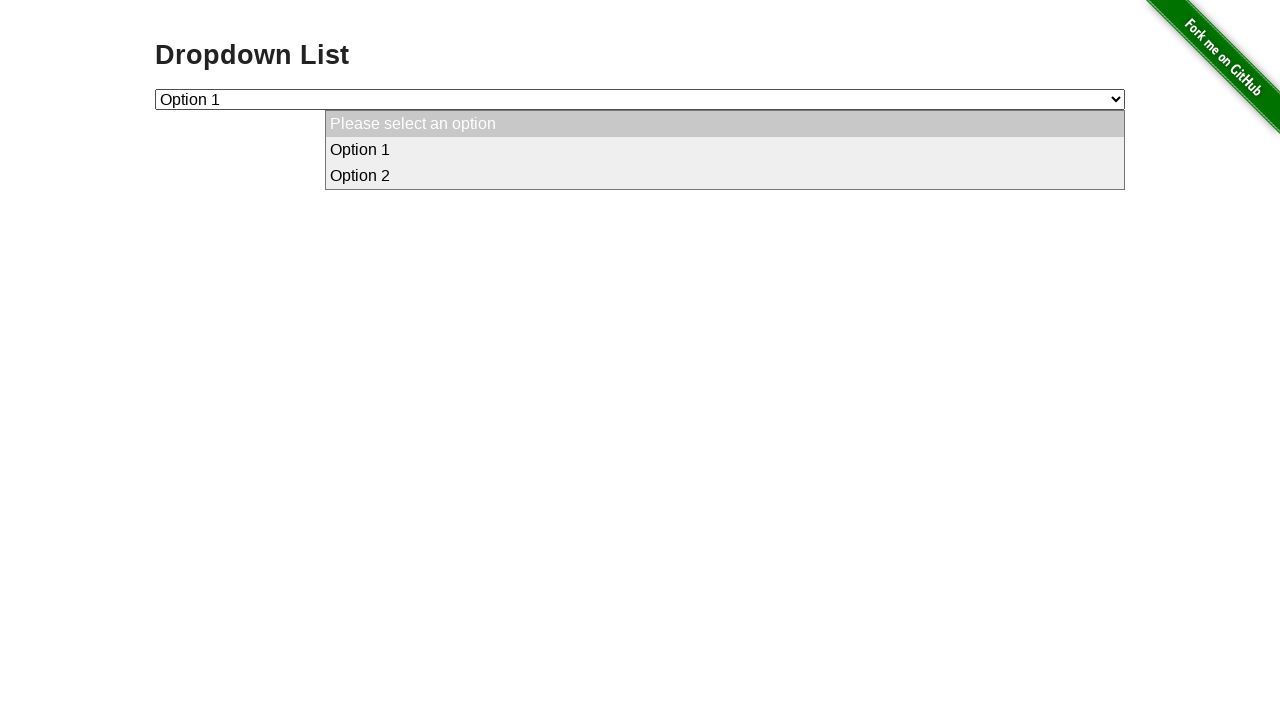

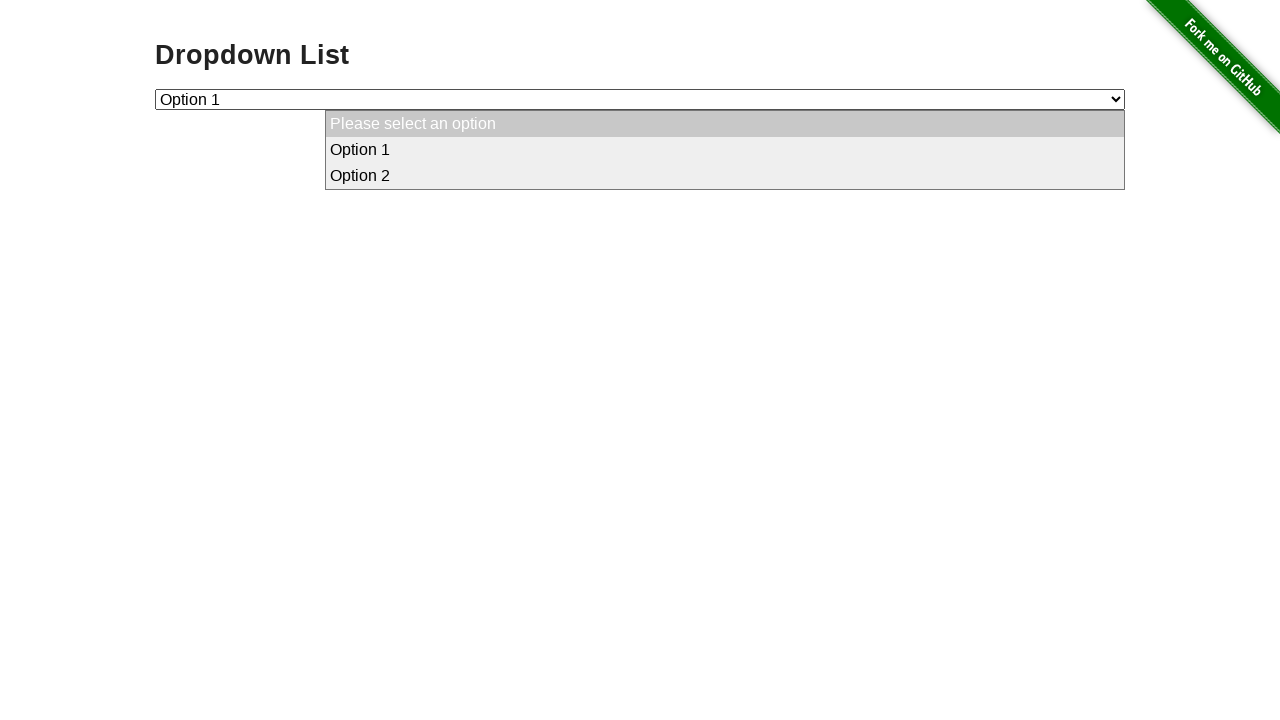